Tests prompt dialog handling by clicking a button that triggers a prompt, entering text and accepting it, then dismissing a second prompt

Starting URL: https://testpages.herokuapp.com/styled/alerts/alert-test.html

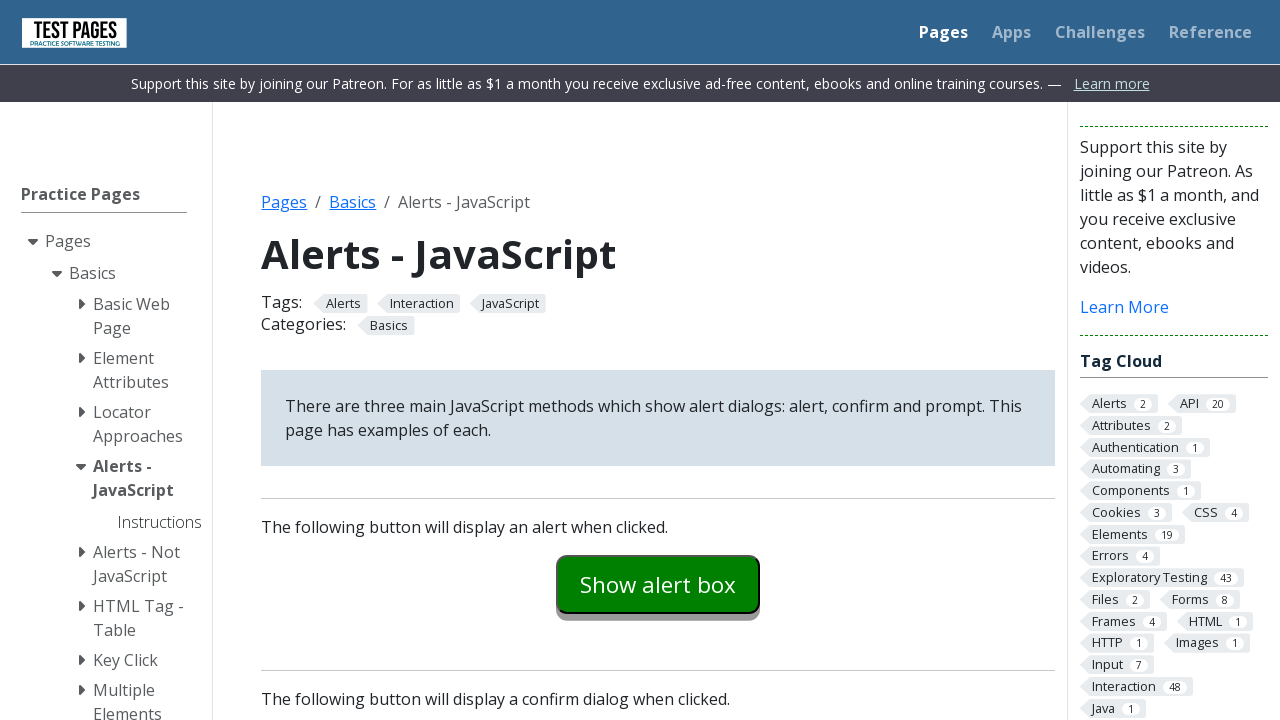

Set up dialog handler to accept prompt with text 'Am schimbat textul'
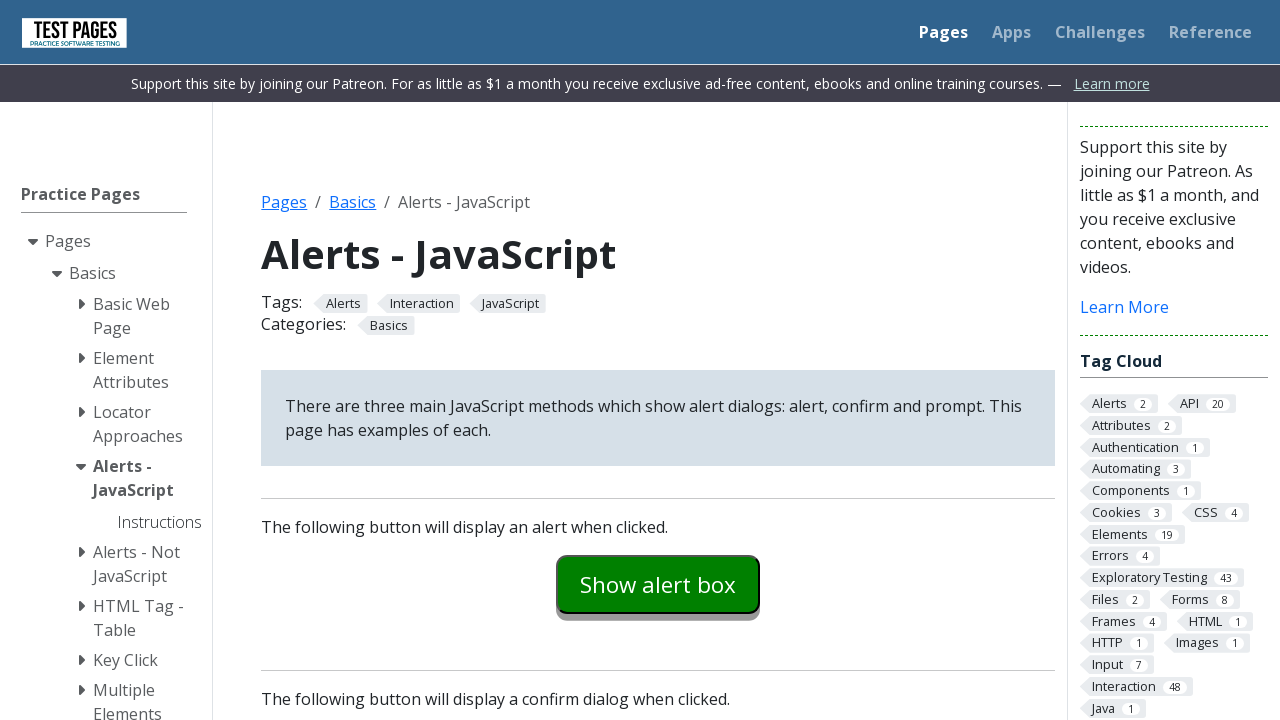

Clicked button to trigger first prompt dialog at (658, 360) on #promptexample
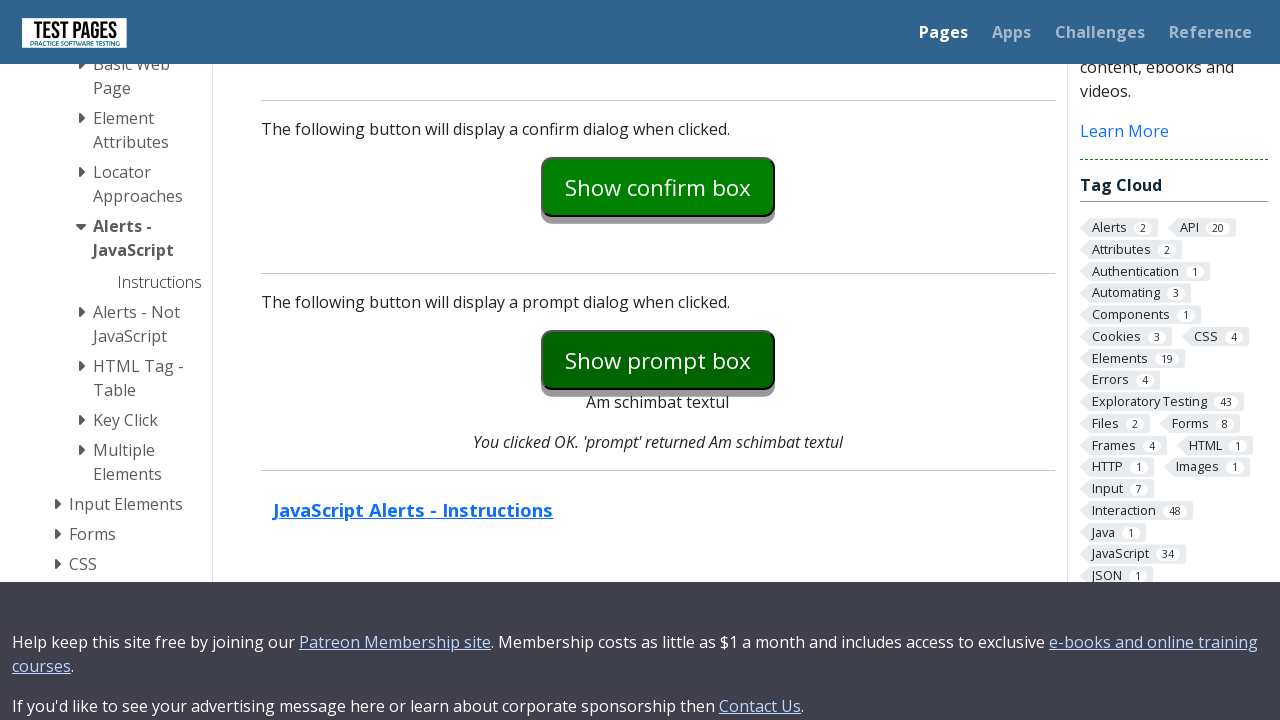

Prompt accepted and return text updated
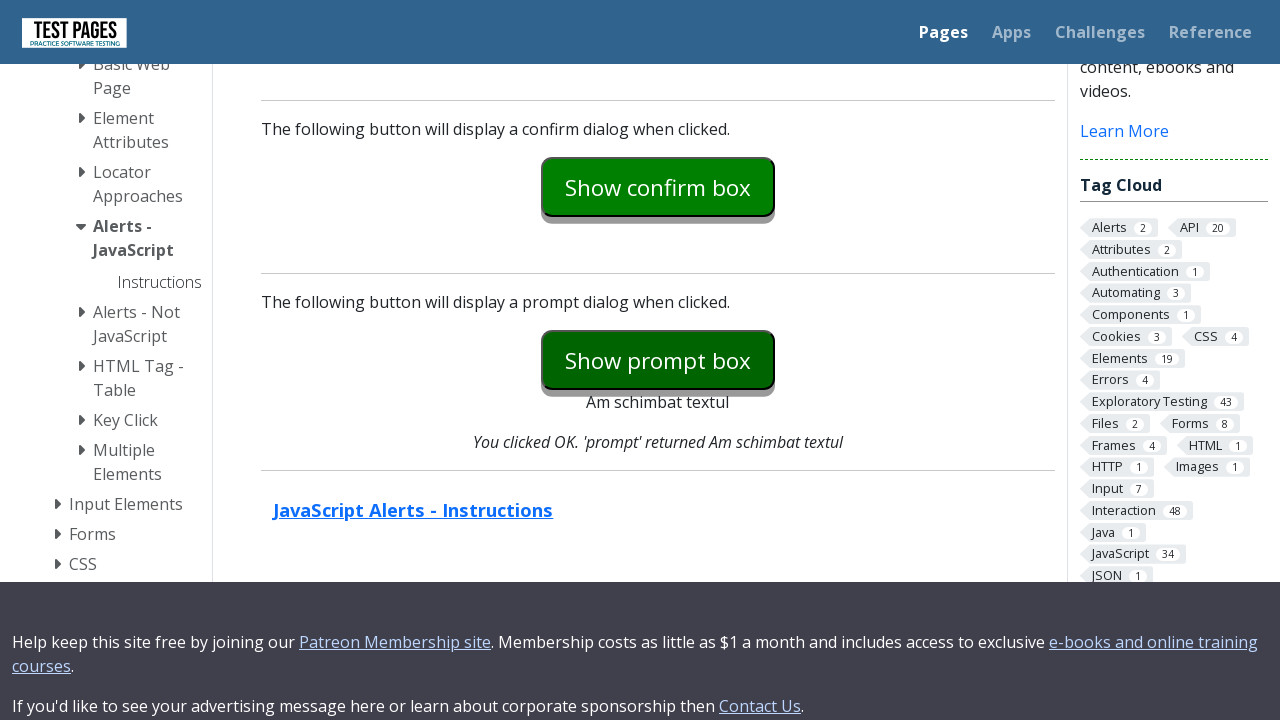

Set up dialog handler to dismiss second prompt
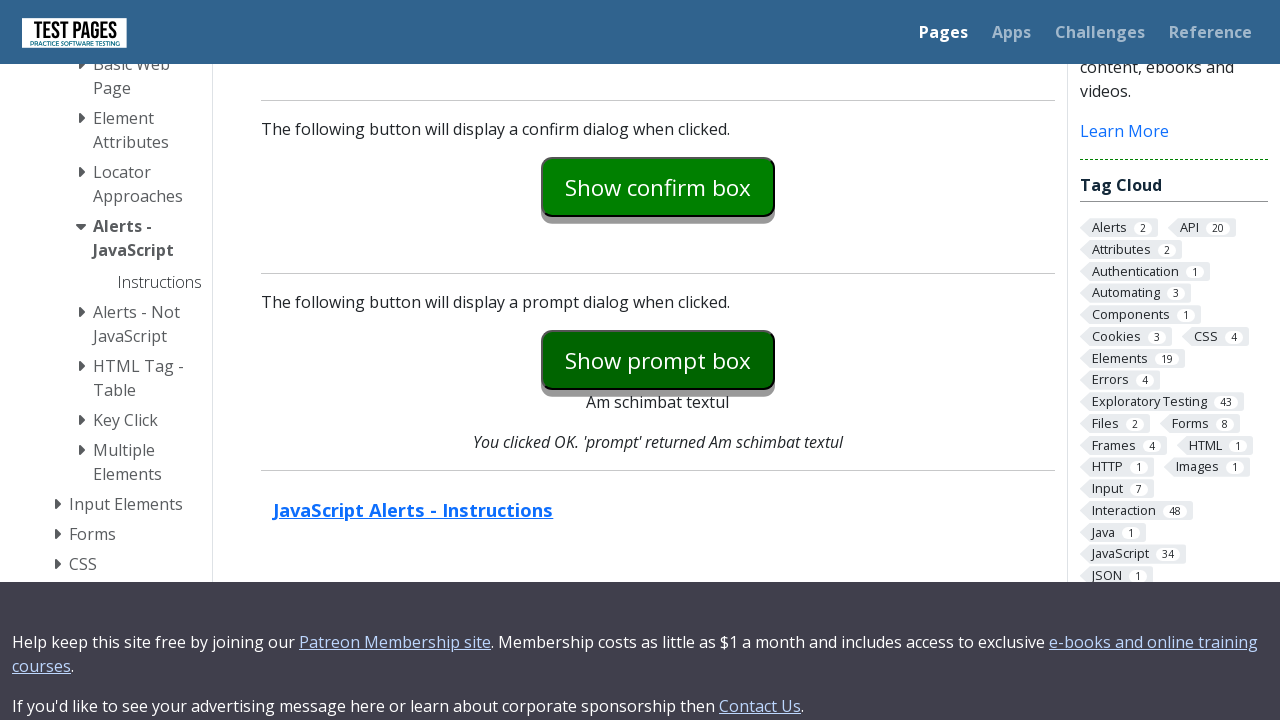

Clicked button to trigger second prompt dialog at (658, 360) on #promptexample
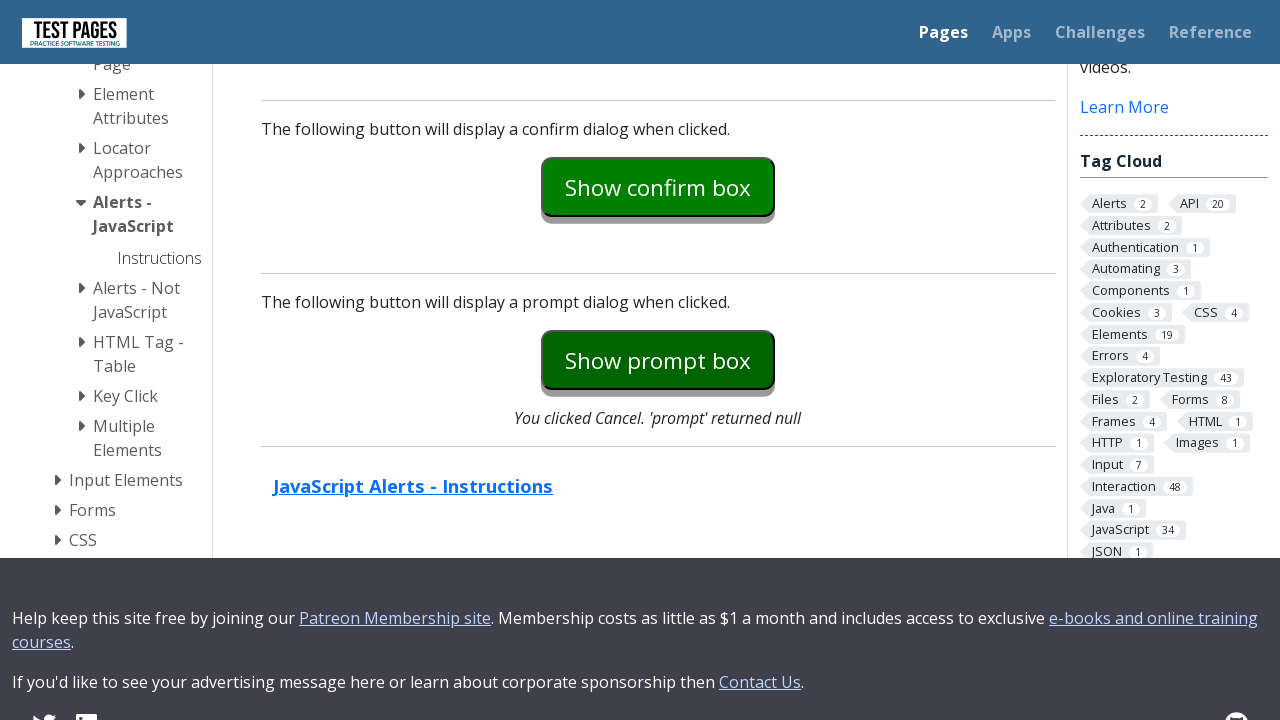

Second prompt dismissed and explanation text updated
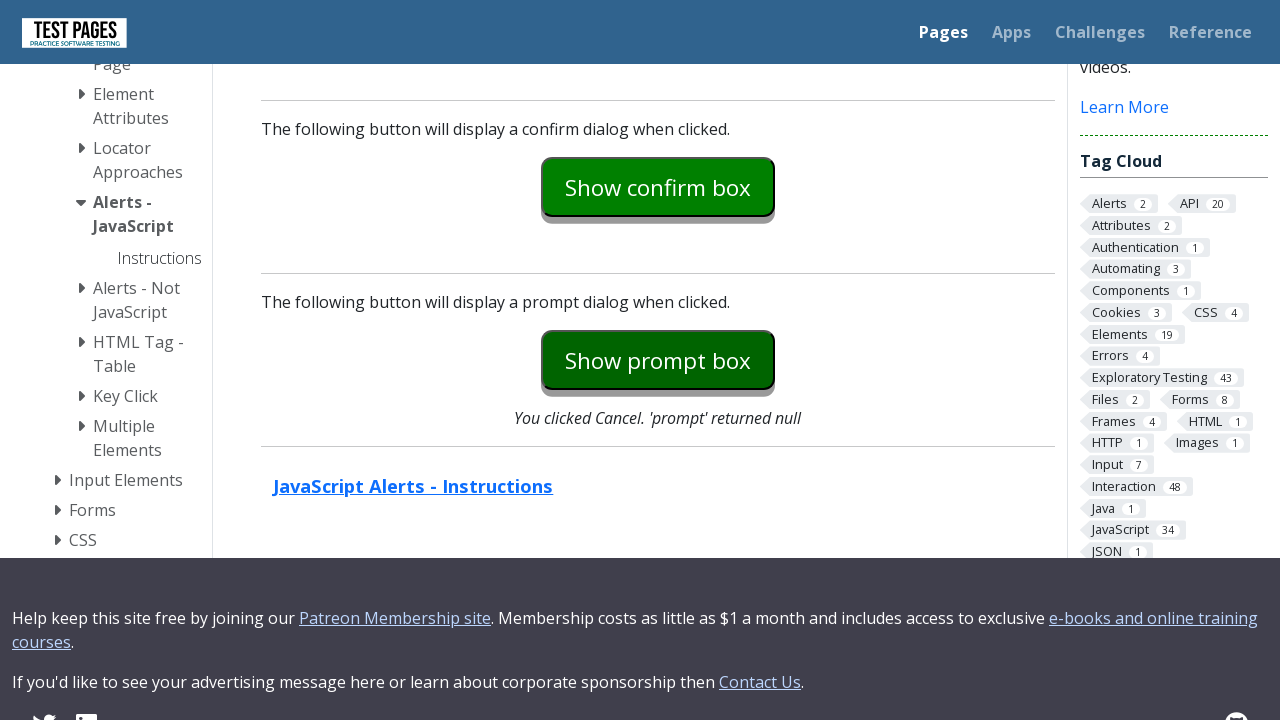

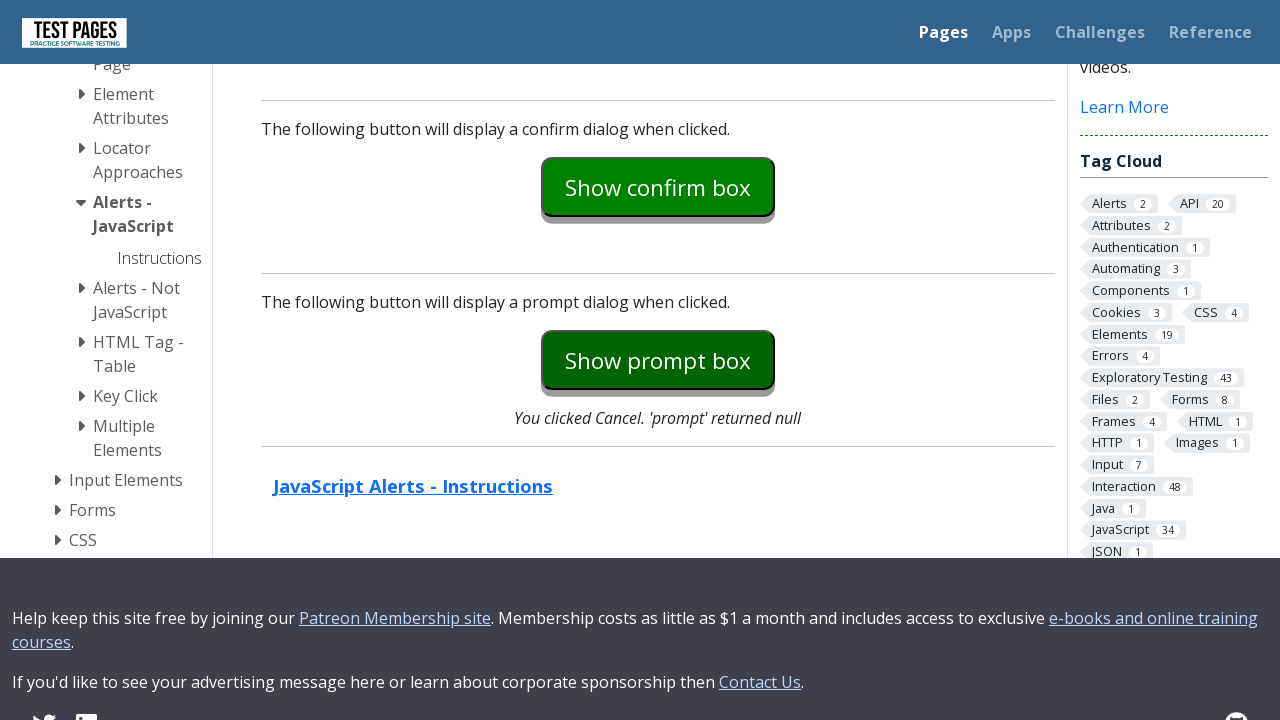